Tests filtering by 'Completed' tasks when one task is completed. Adds two tasks, marks the second as completed, then verifies only one task appears in the Completed filter view.

Starting URL: https://demo.playwright.dev/todomvc/#/

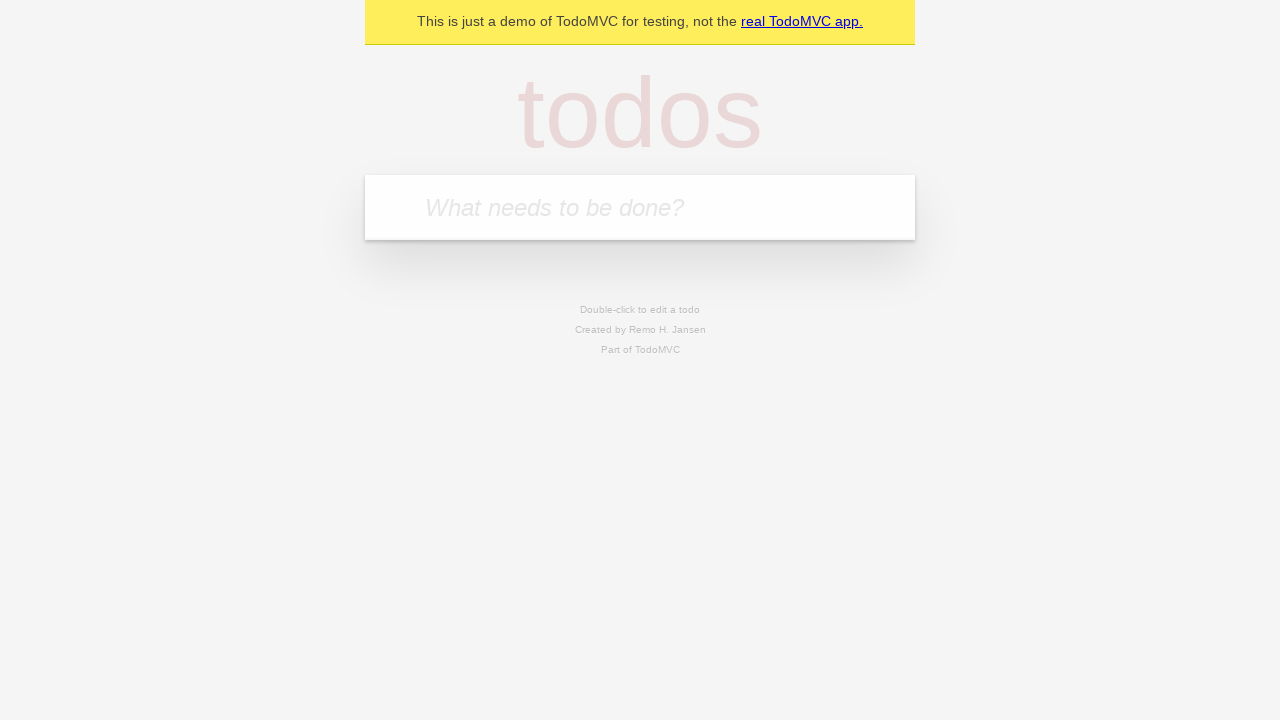

Filled new todo input with 'First task' on .new-todo
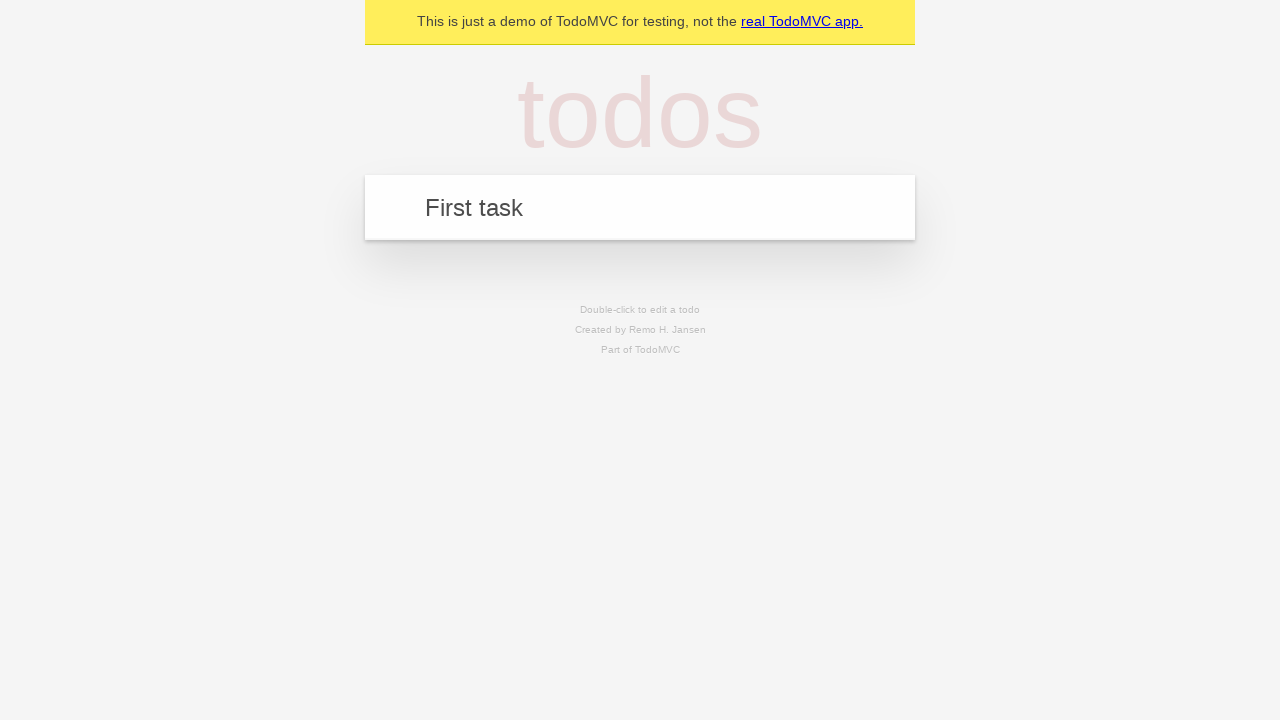

Pressed Enter to add first task
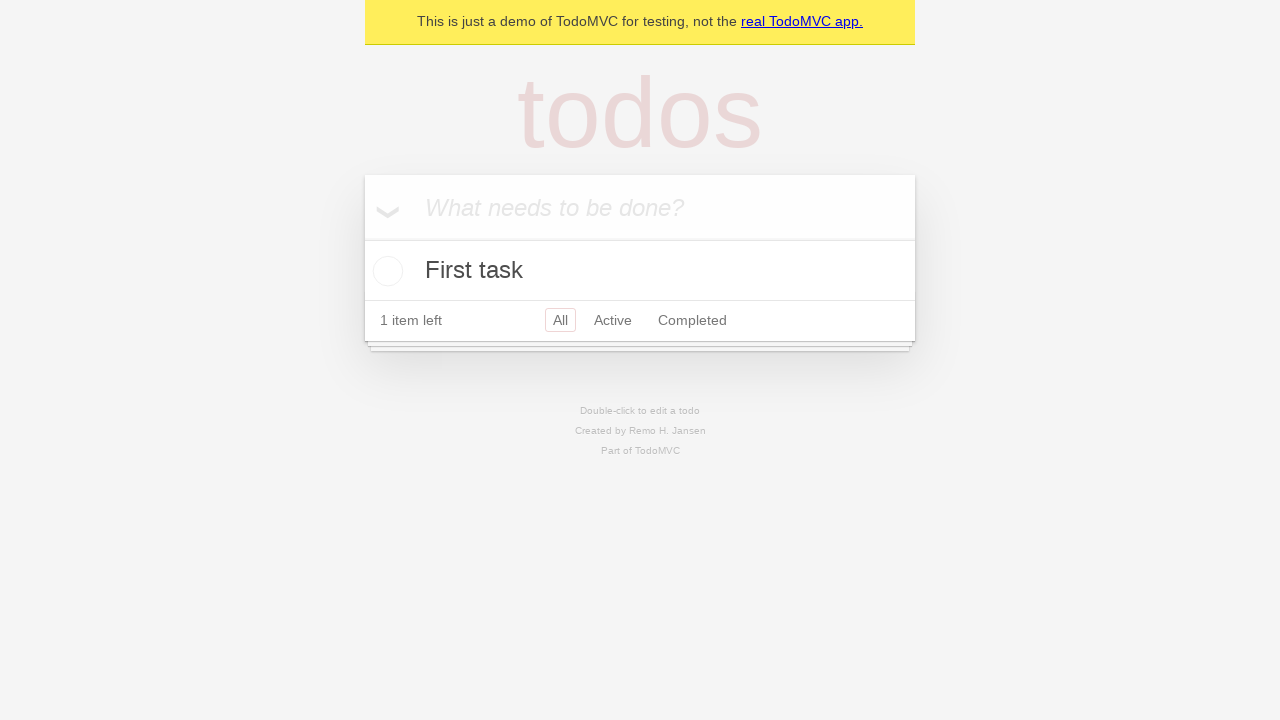

Filled new todo input with 'Second task' on .new-todo
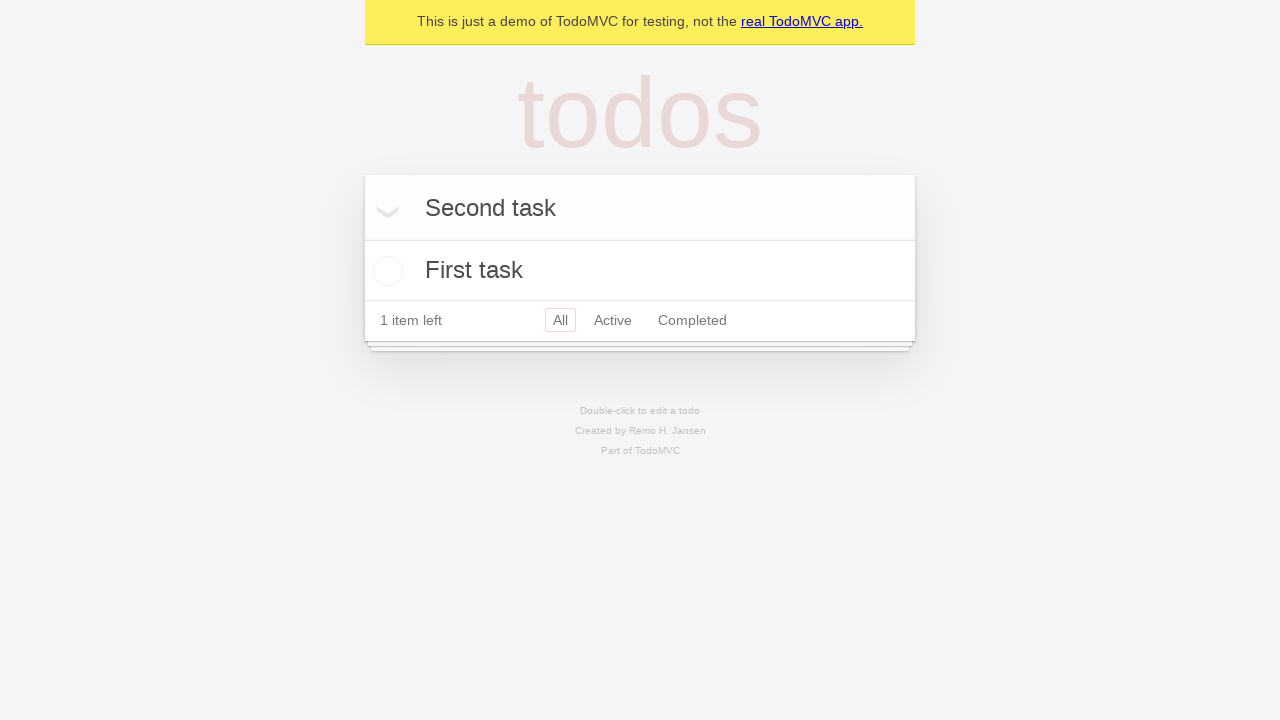

Pressed Enter to add second task
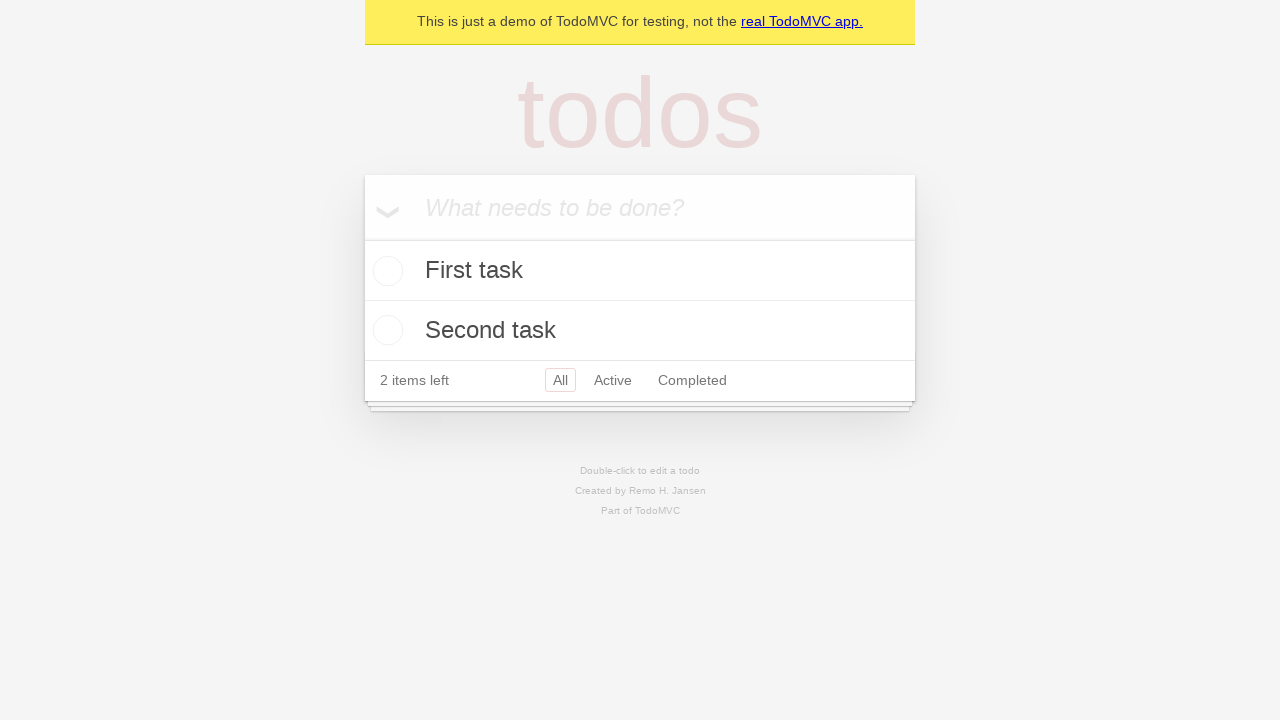

Waited for both tasks to be rendered in todo list
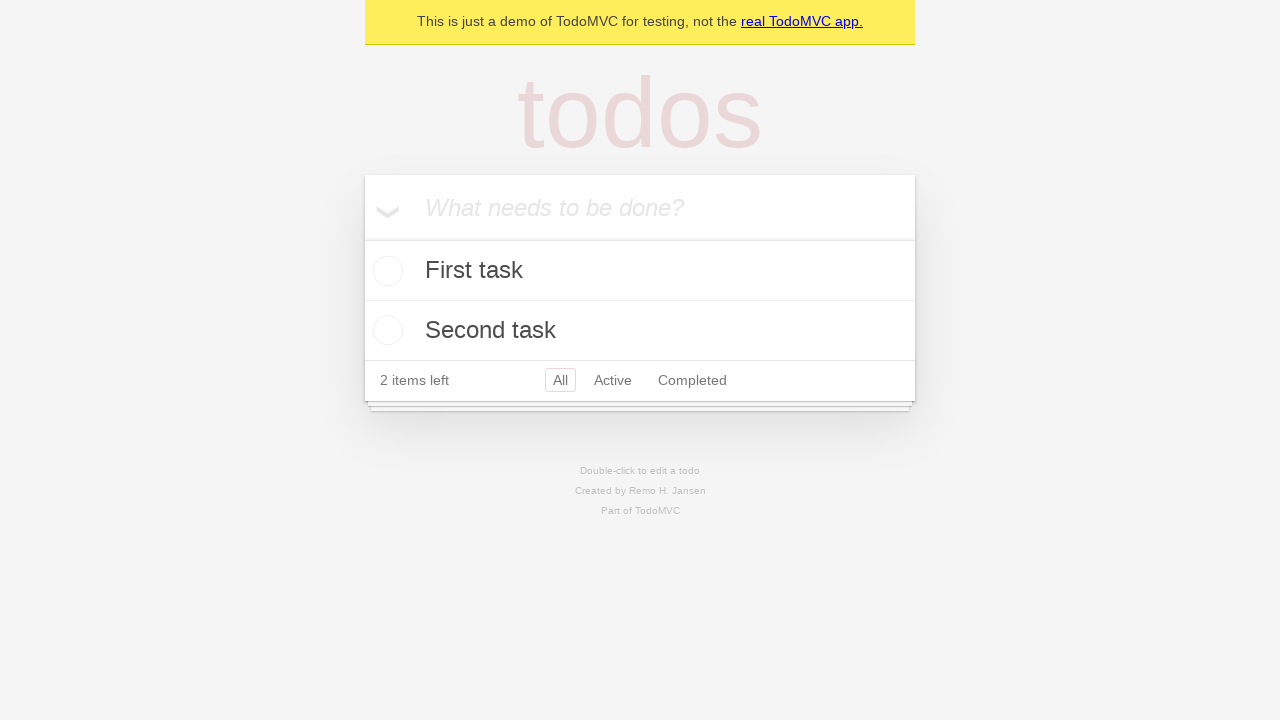

Marked second task as completed by clicking its toggle checkbox at (385, 330) on .toggle >> nth=1
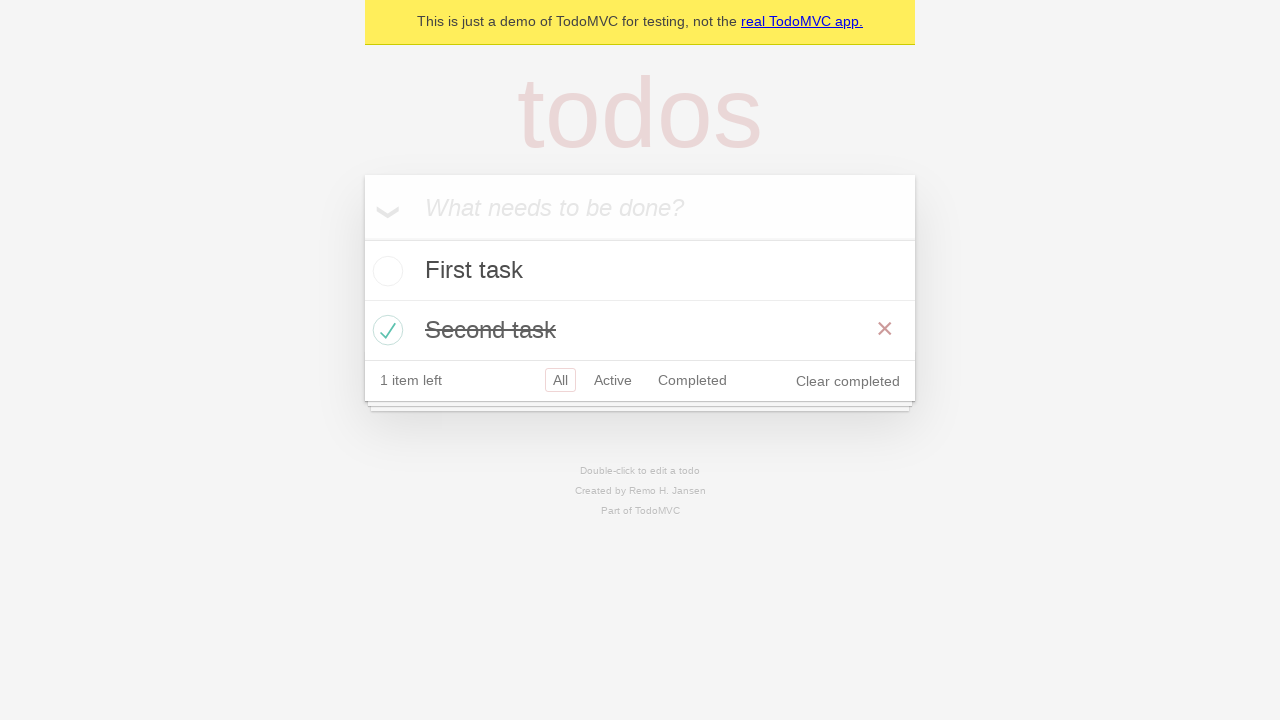

Clicked on Completed filter link at (692, 380) on a[href="#/completed"]
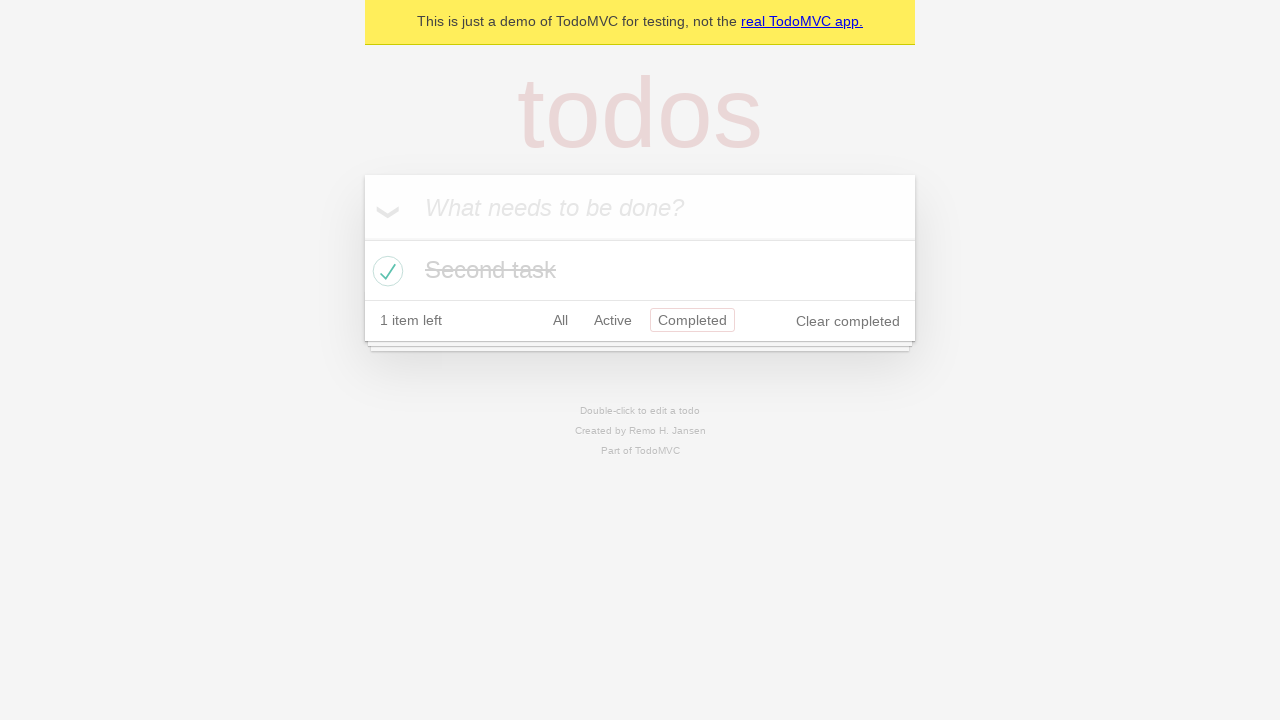

Completed filter became active, showing only completed tasks
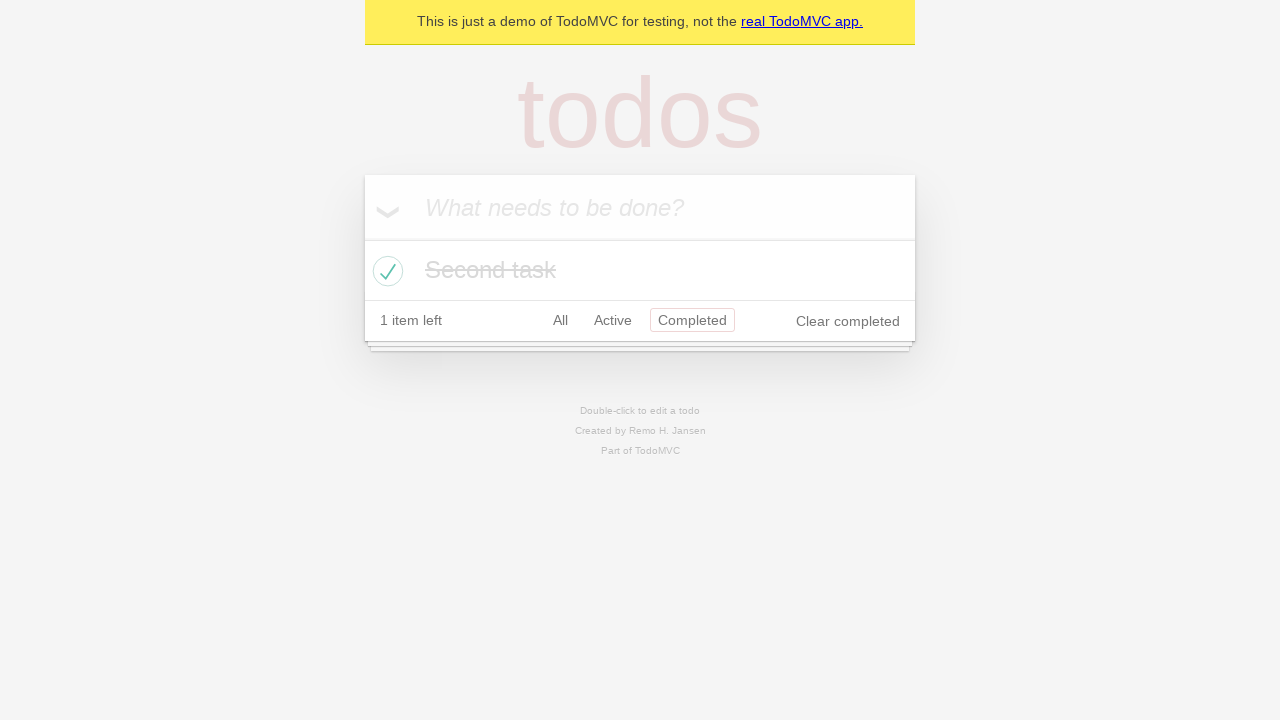

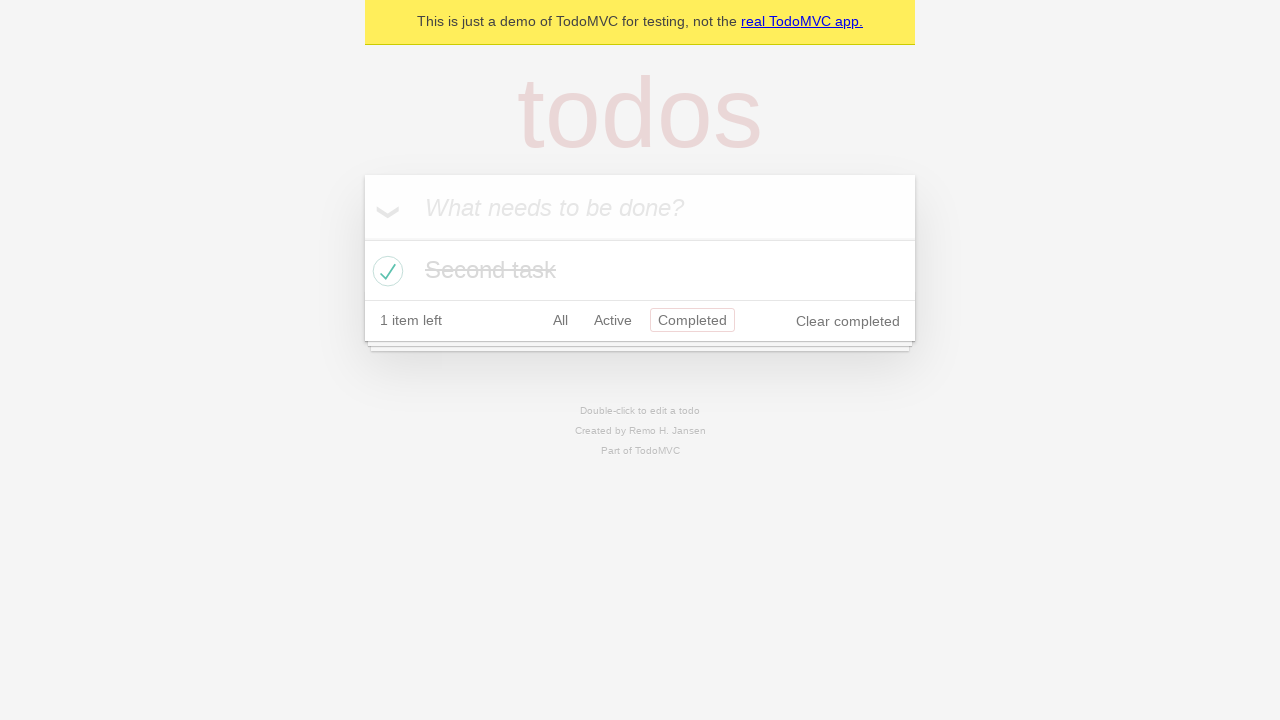